Tests tab navigation by clicking on the "Origin" tab on a demo page

Starting URL: https://demoqa.com/tabs

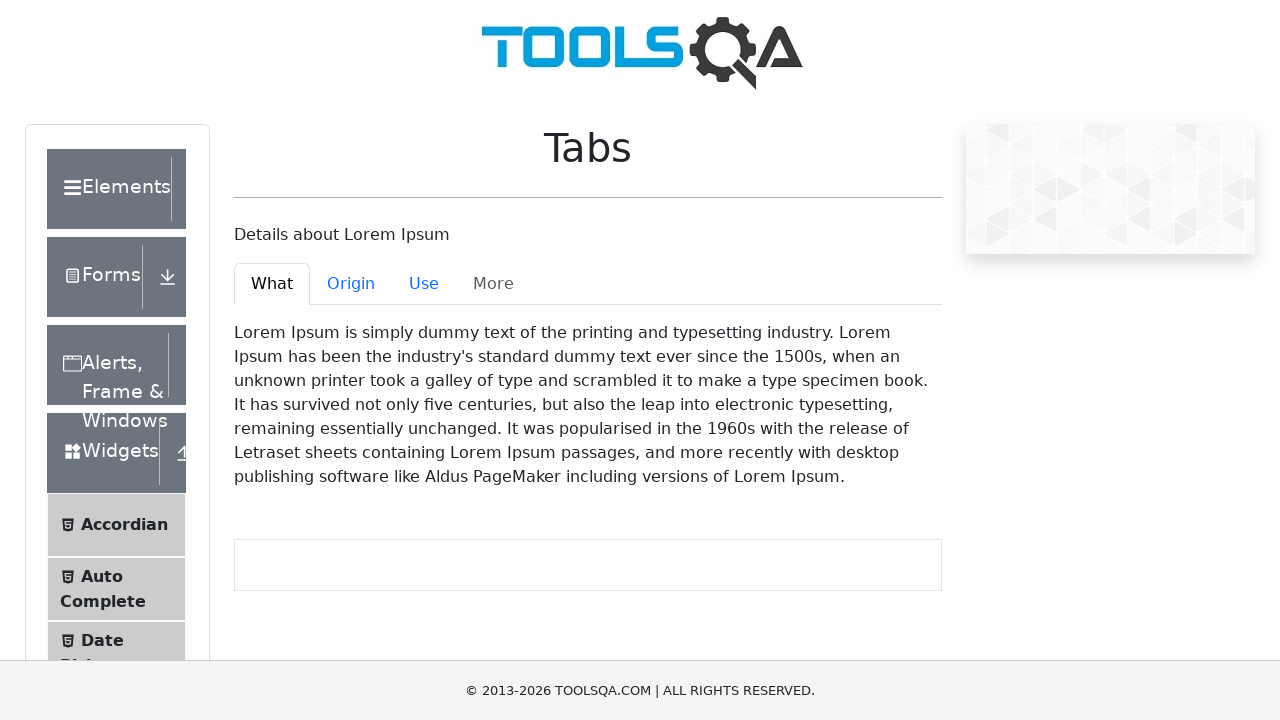

Navigated to https://demoqa.com/tabs
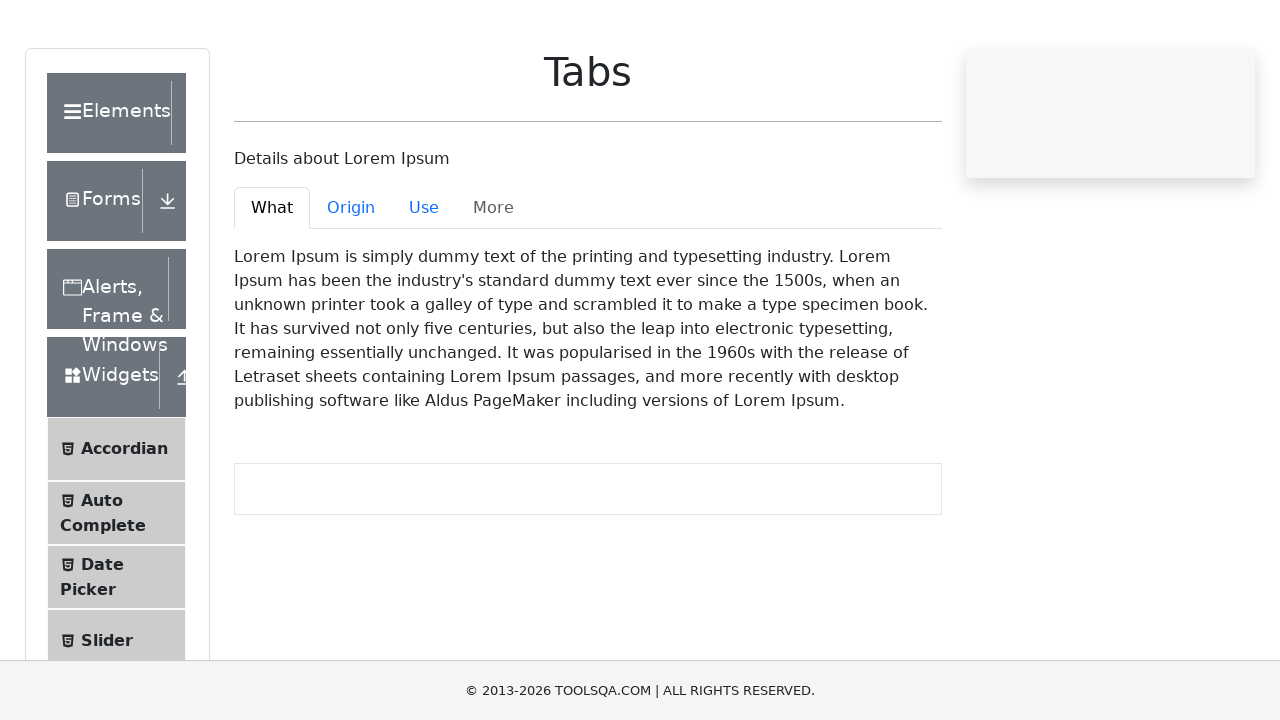

Clicked on the 'Origin' tab at (351, 284) on text=Origin
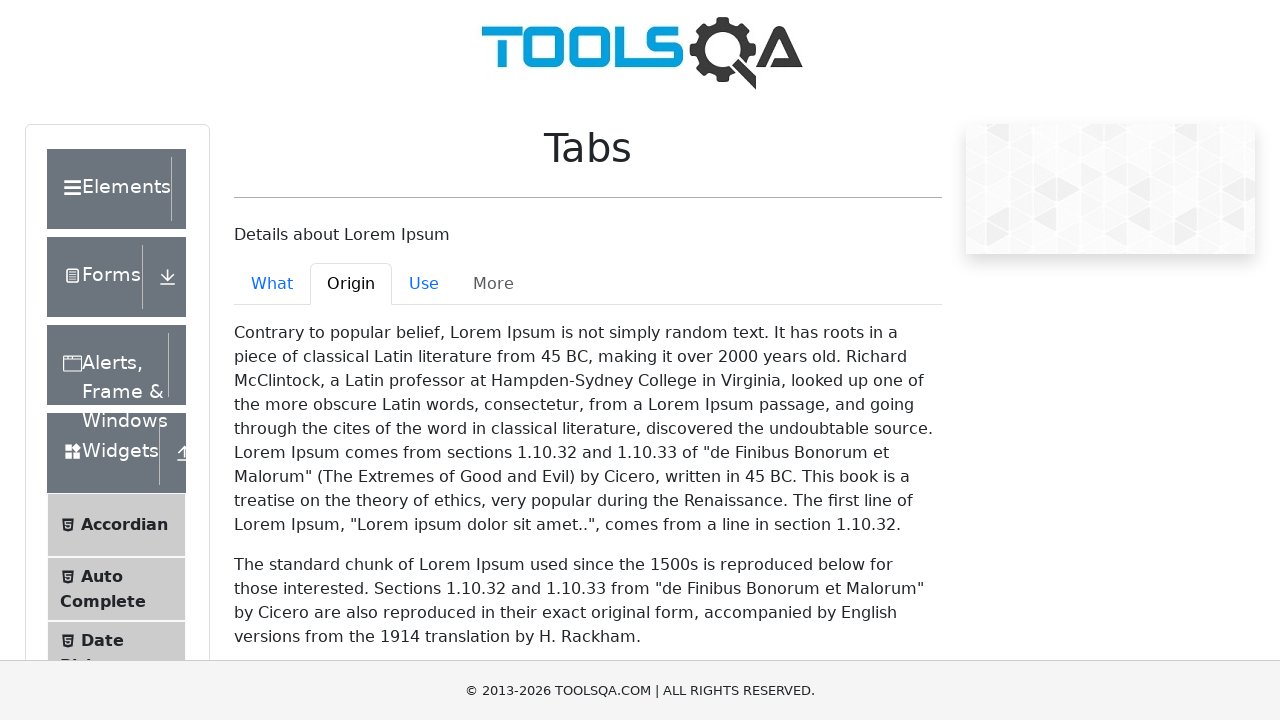

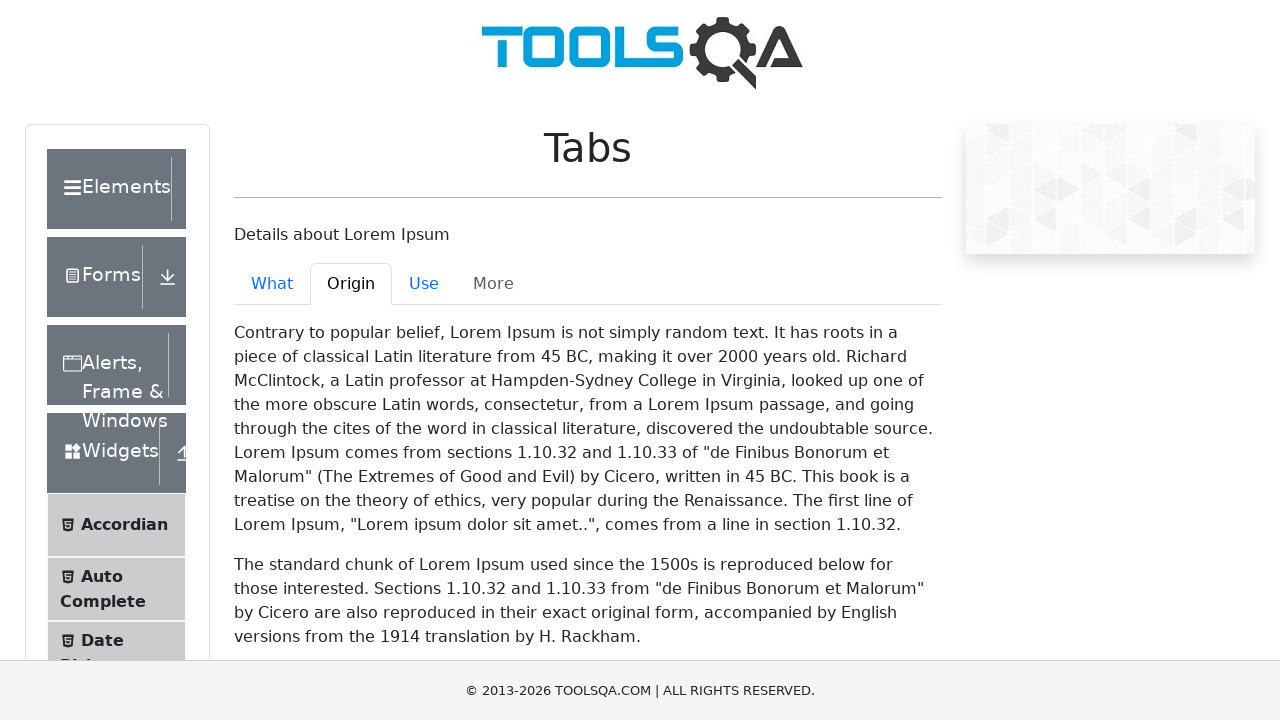